Tests element state functionality by checking if buttons are enabled and messages are visible, then conditionally clicking Register or Sign in buttons based on their states.

Starting URL: https://techglobal-training.com/frontend

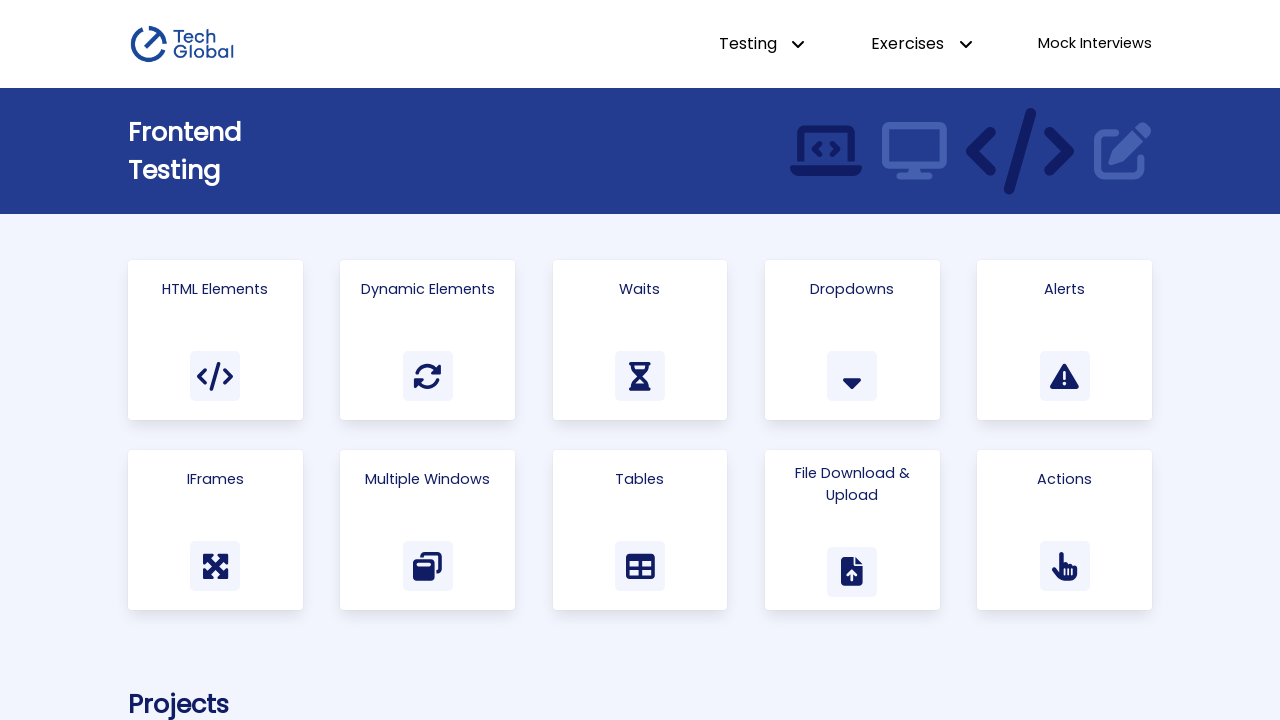

Clicked on 'HTML Elements' link at (215, 340) on a:has-text('HTML Elements')
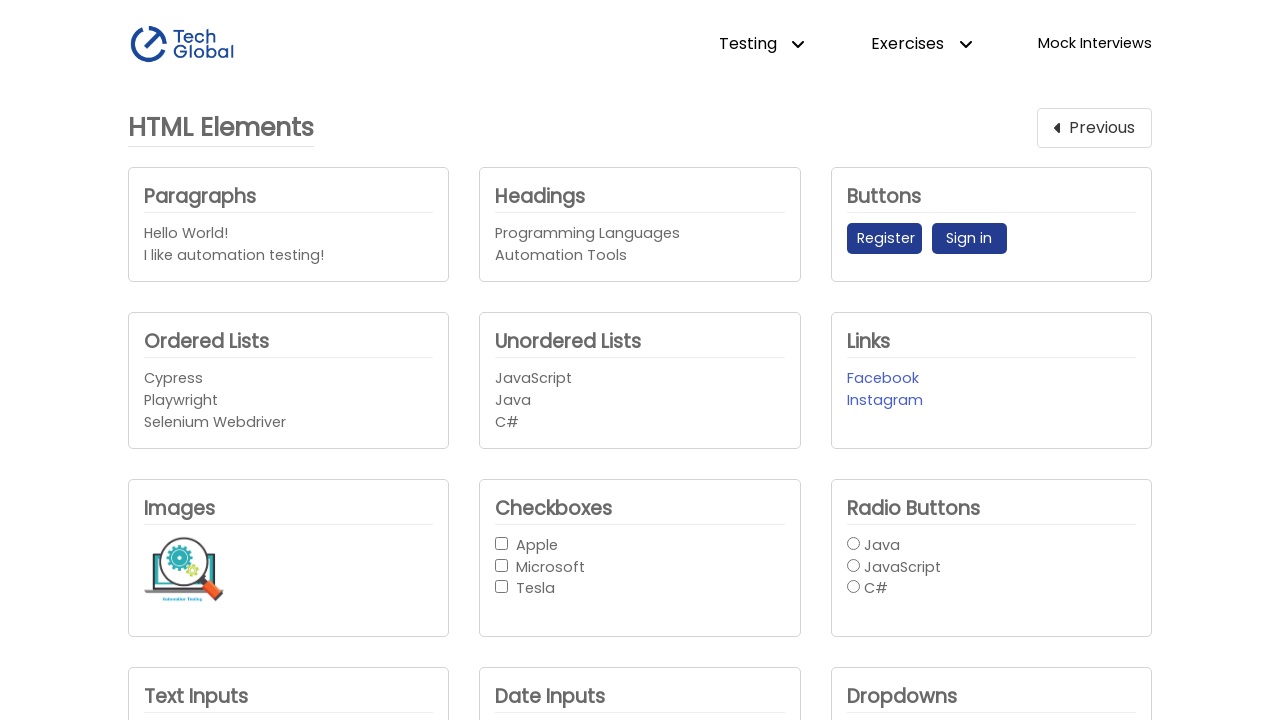

Page loaded and network idle achieved
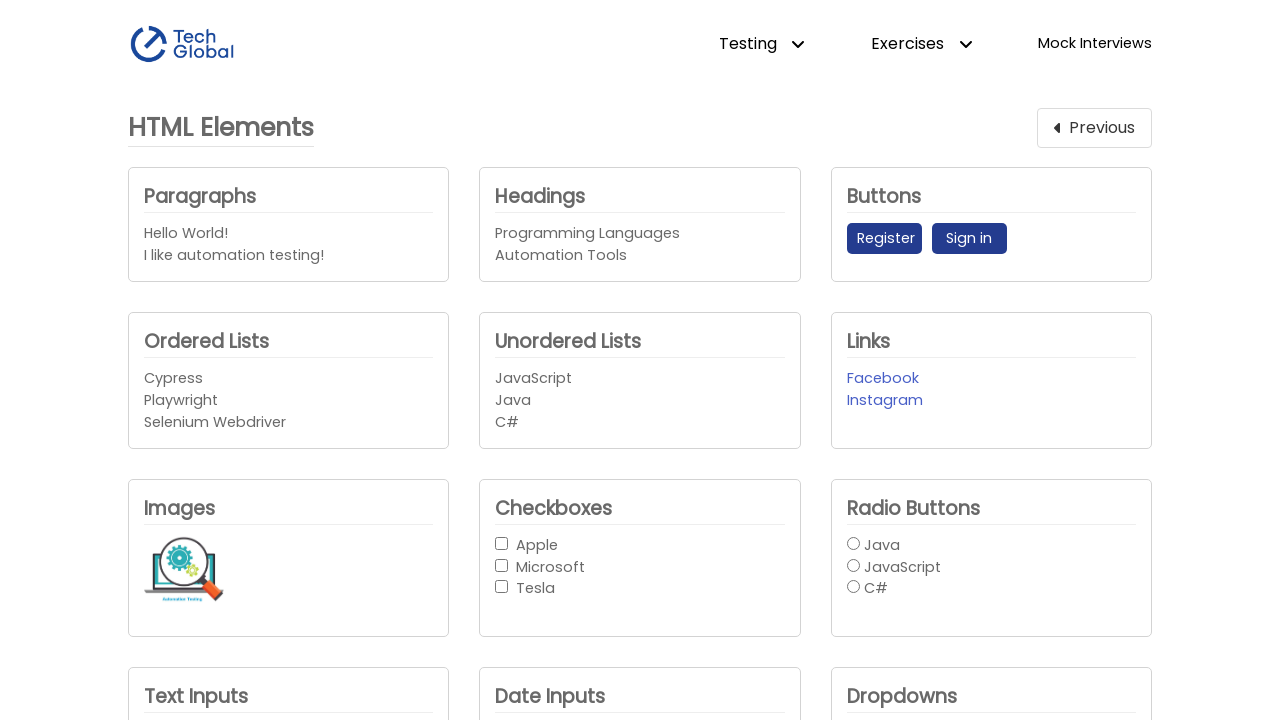

Located Register button element
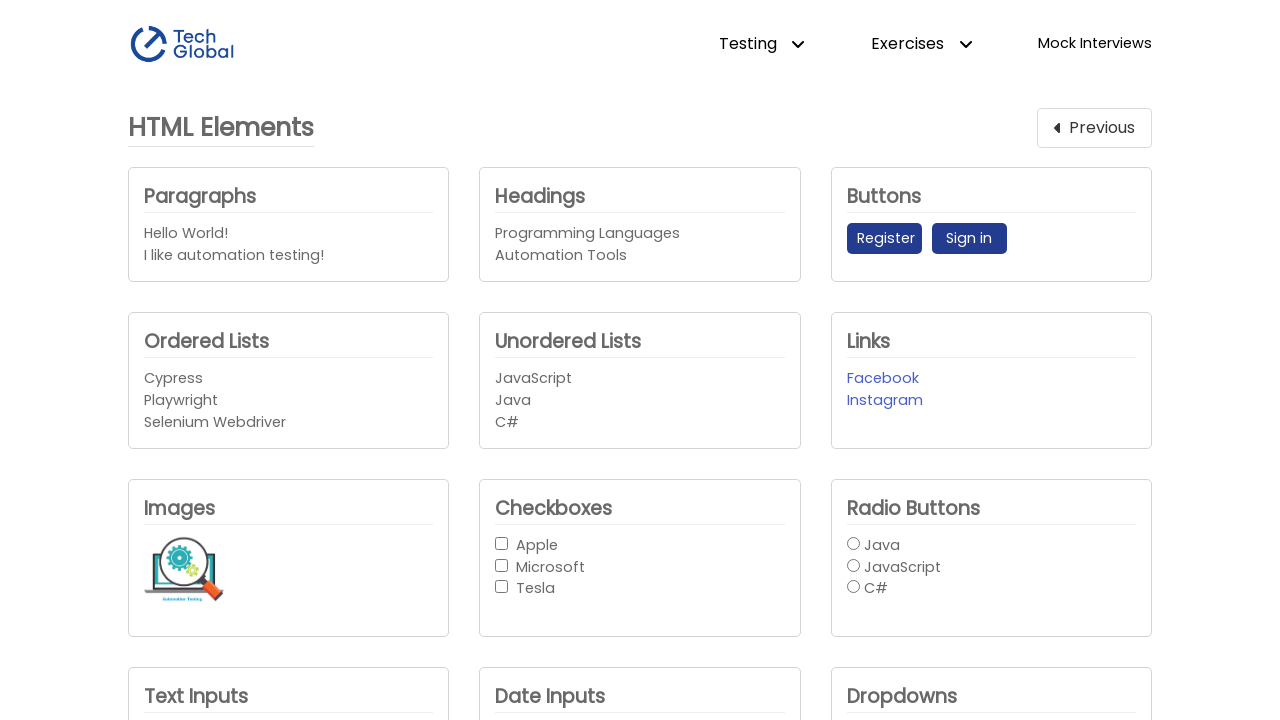

Located Sign in button element
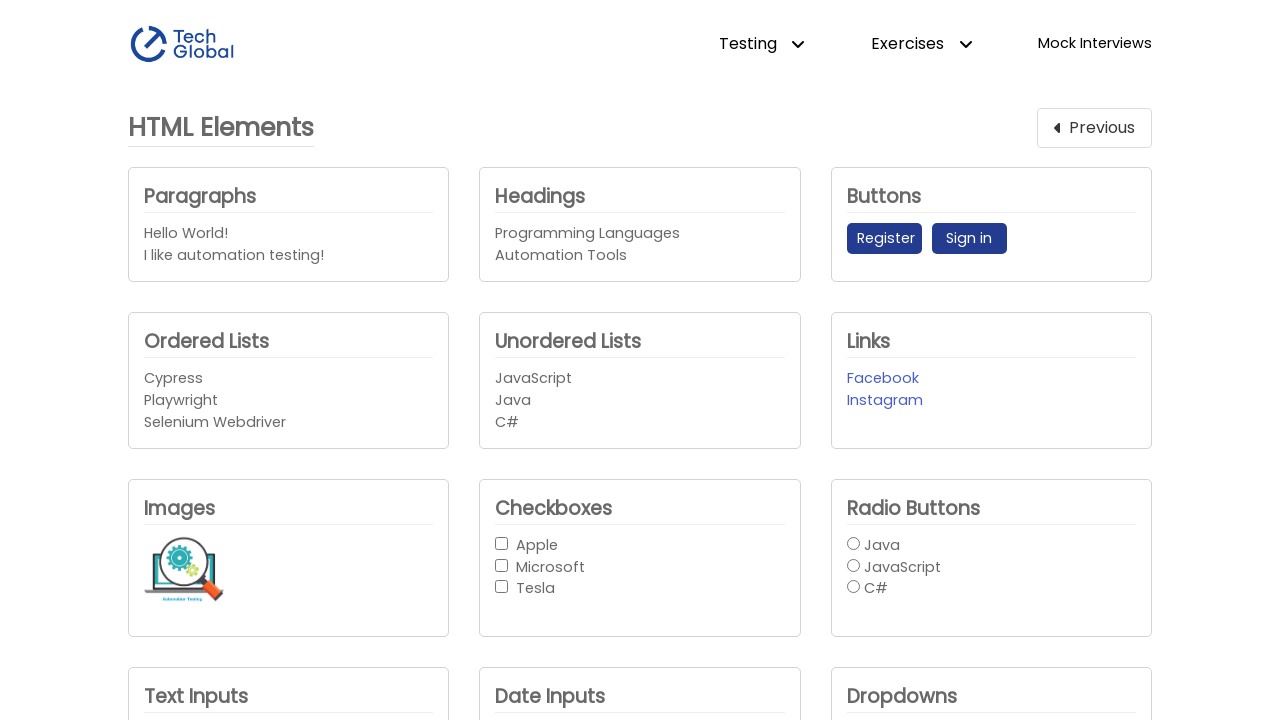

Located message element with class '.mt-1'
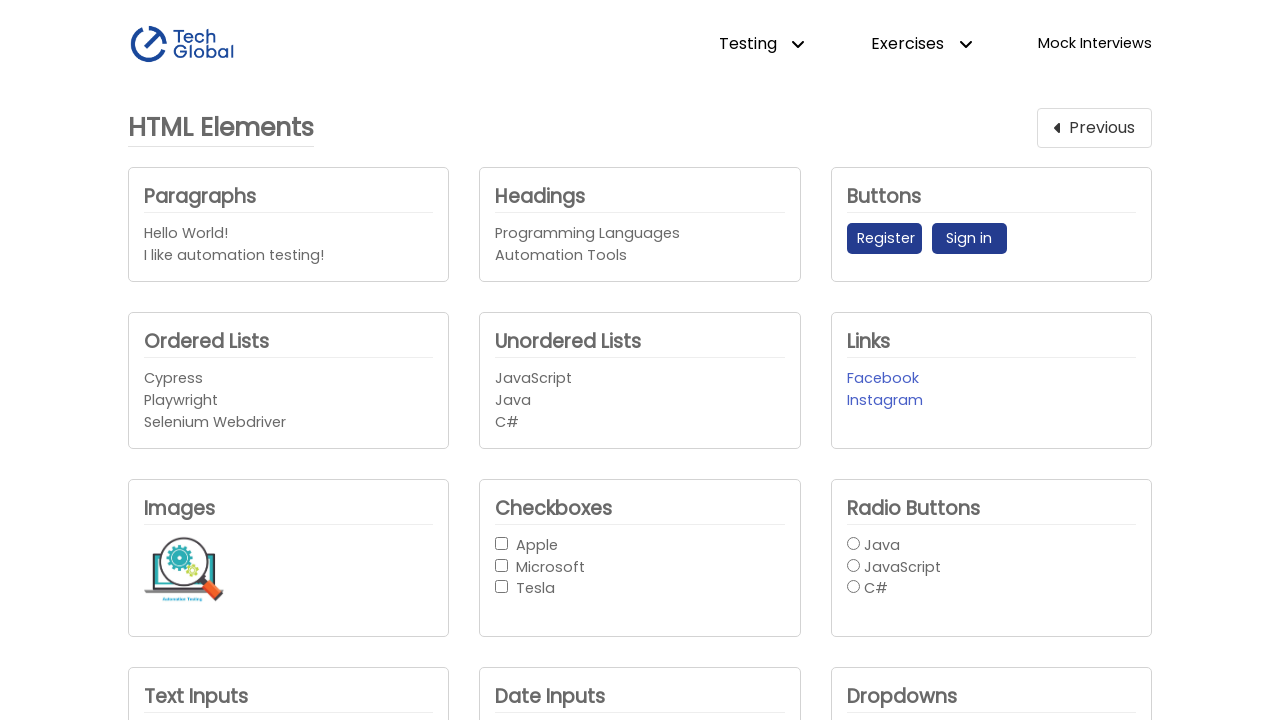

Checked Register button state: enabled=True
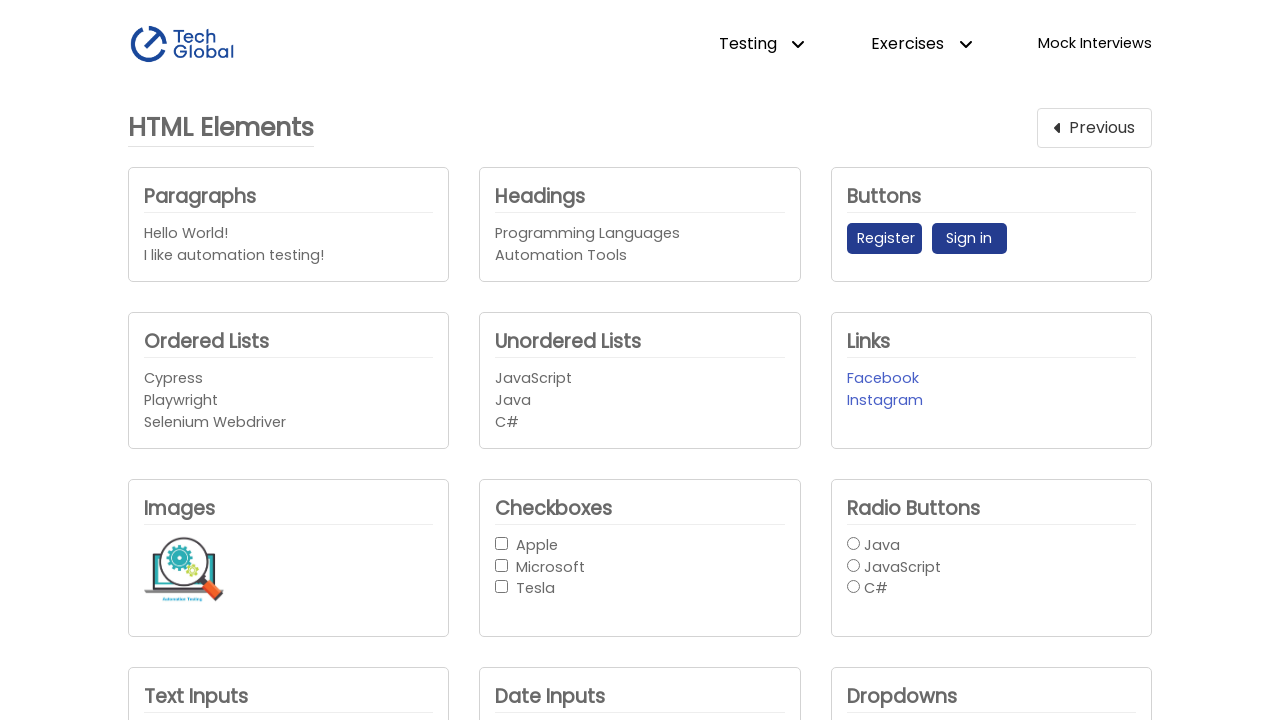

Checked message visibility: visible=False
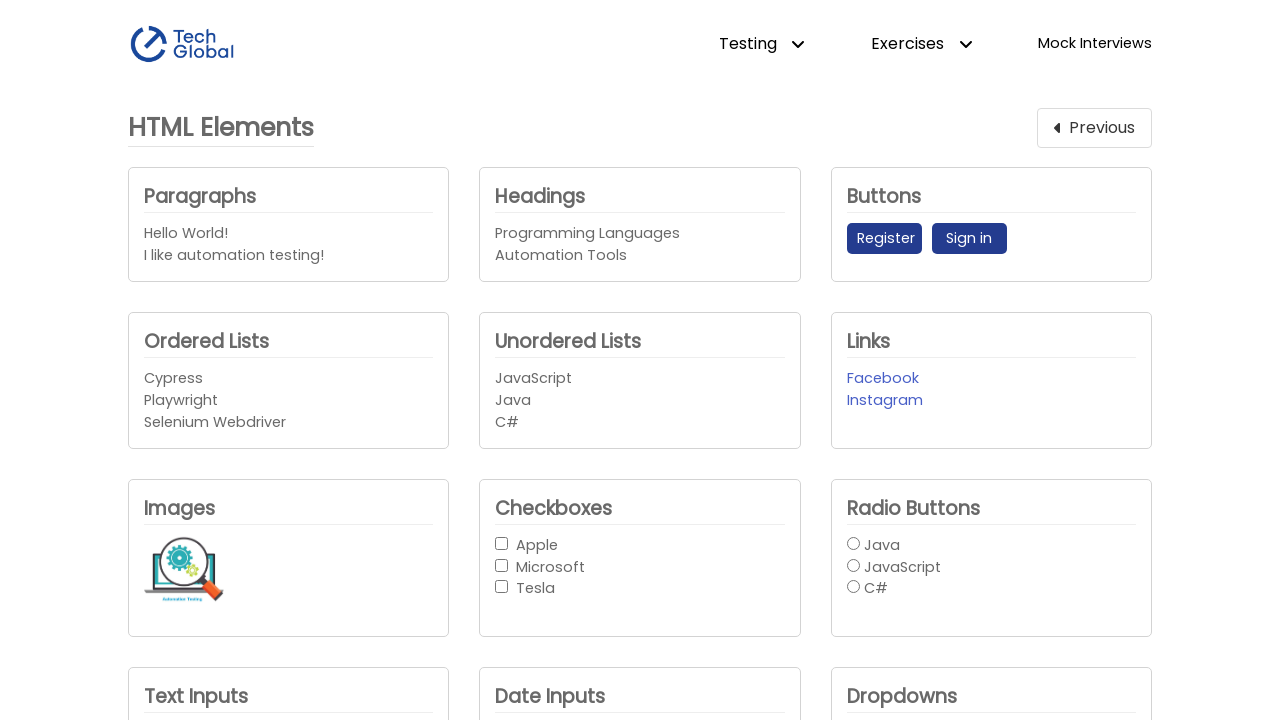

Clicked Register button (was enabled) at (884, 239) on internal:role=button[name="Register"i]
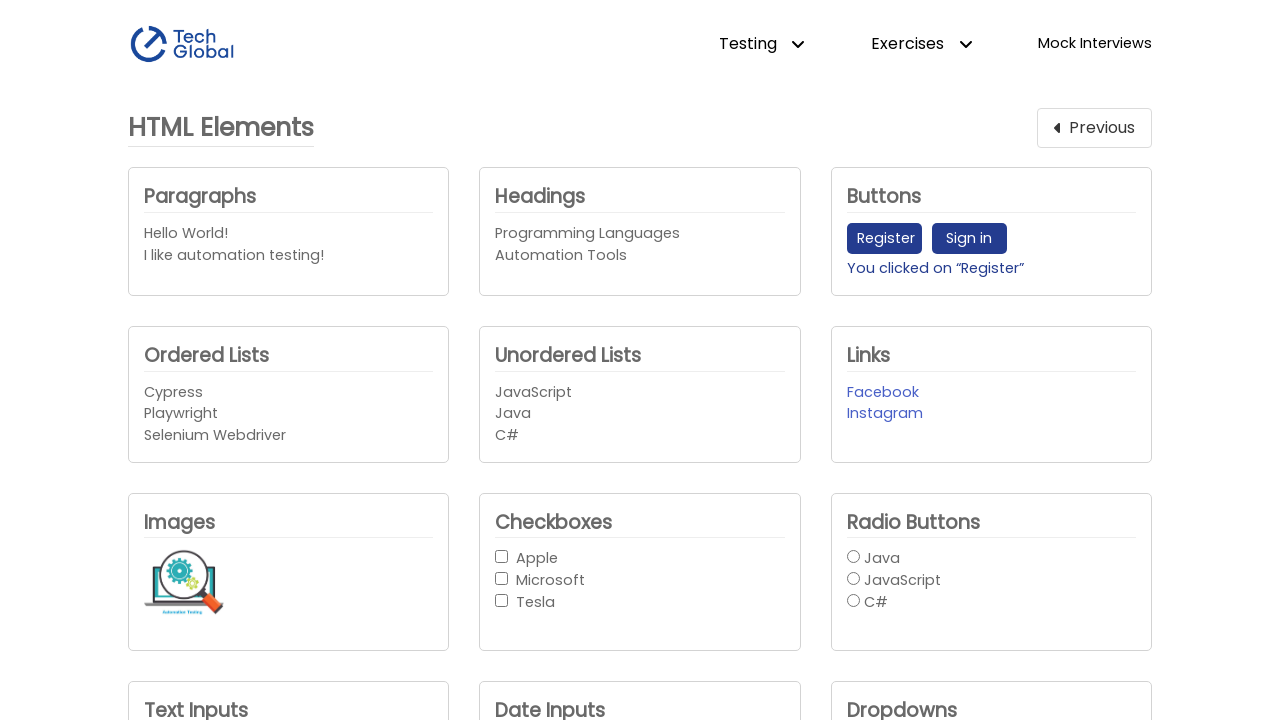

Clicked Register button (message was not visible) at (884, 239) on internal:role=button[name="Register"i]
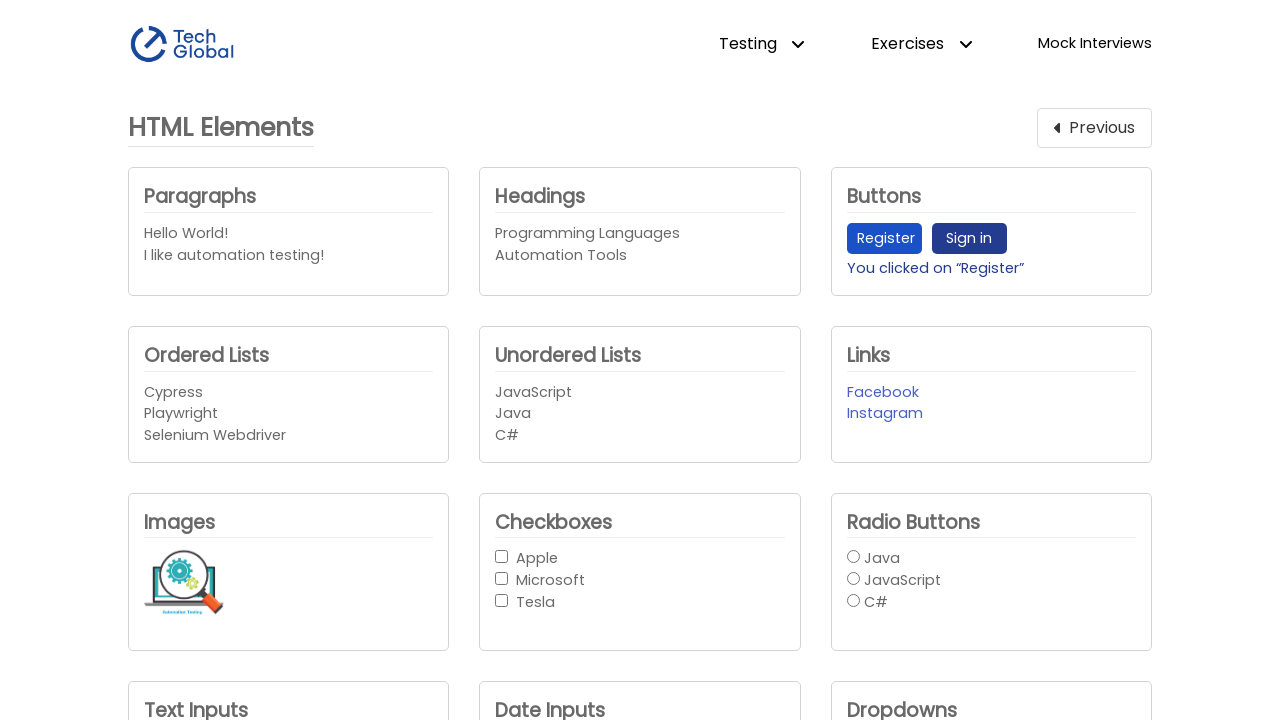

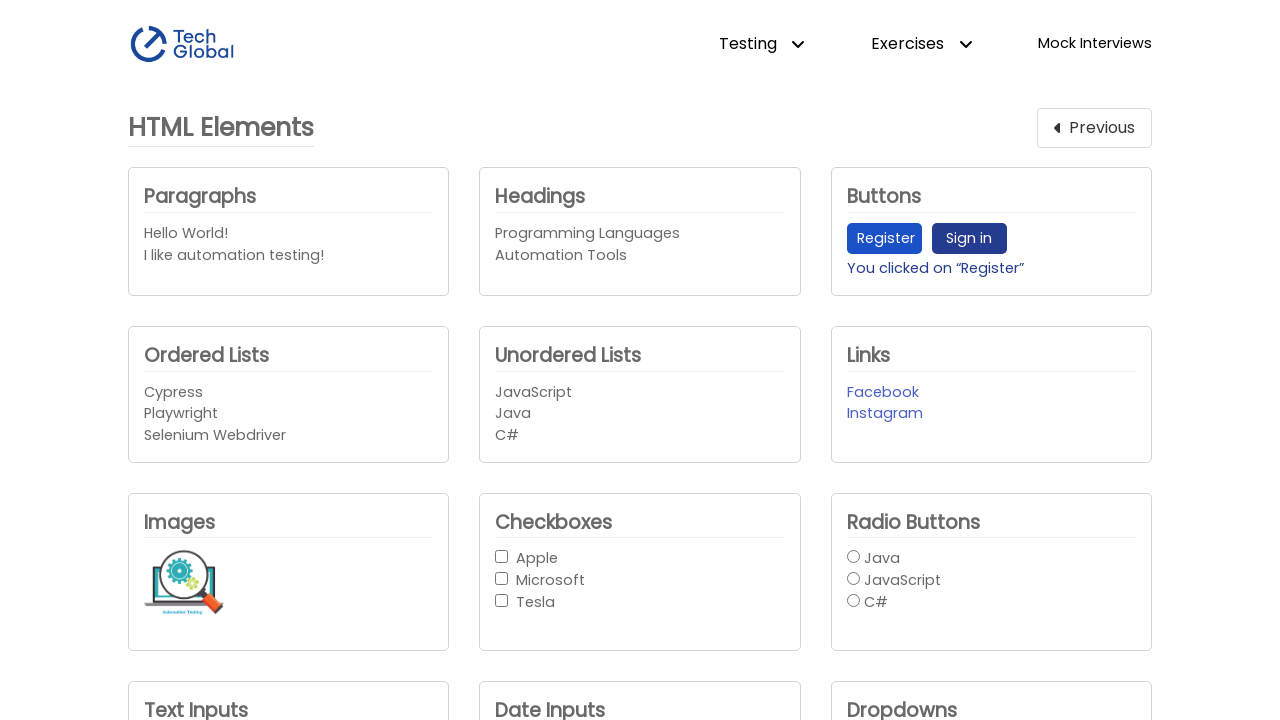